Tests radio button functionality by clicking through different radio button groups and verifying their selection states

Starting URL: https://echoecho.com/htmlforms10.htm

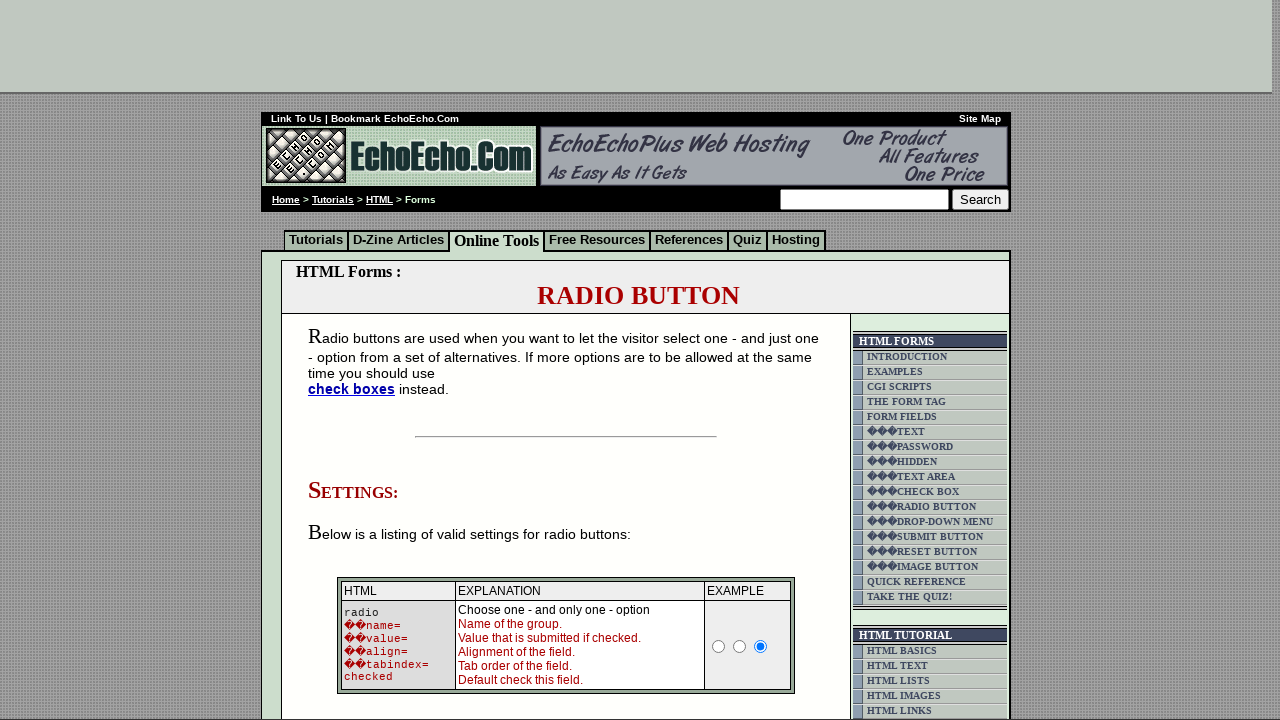

Waited for radio button group1 to be visible
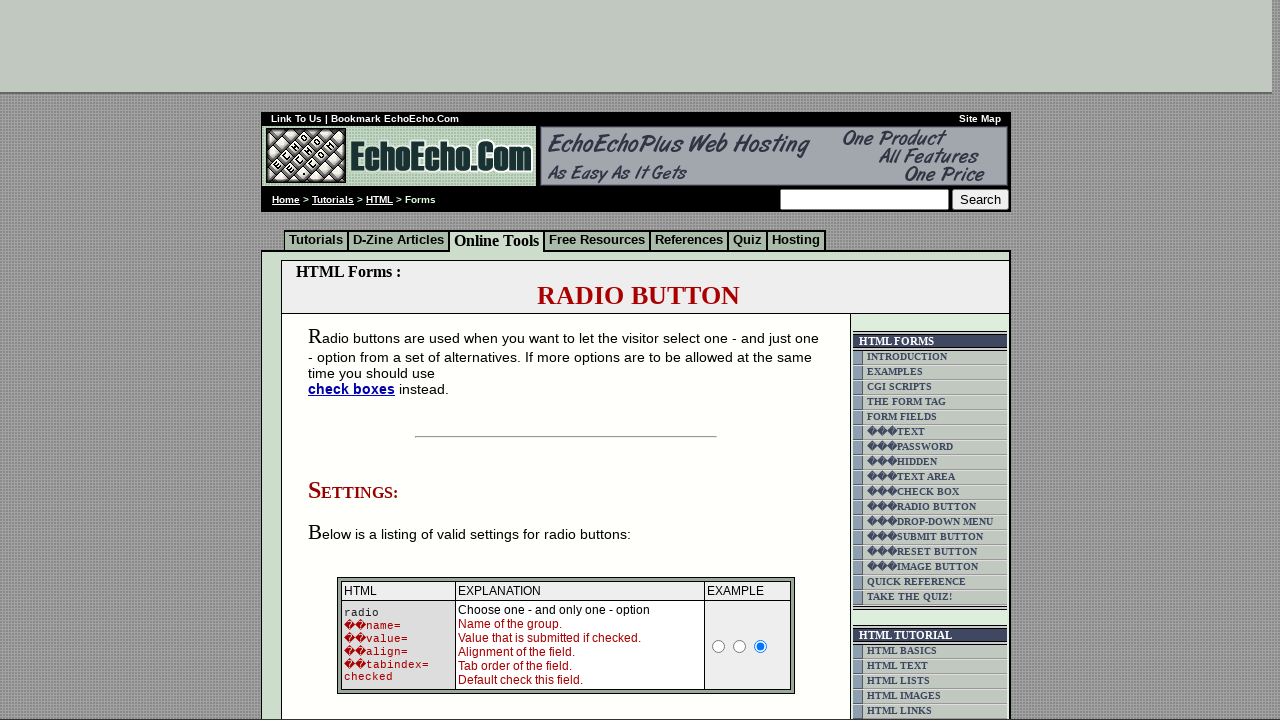

Located all radio buttons in group1
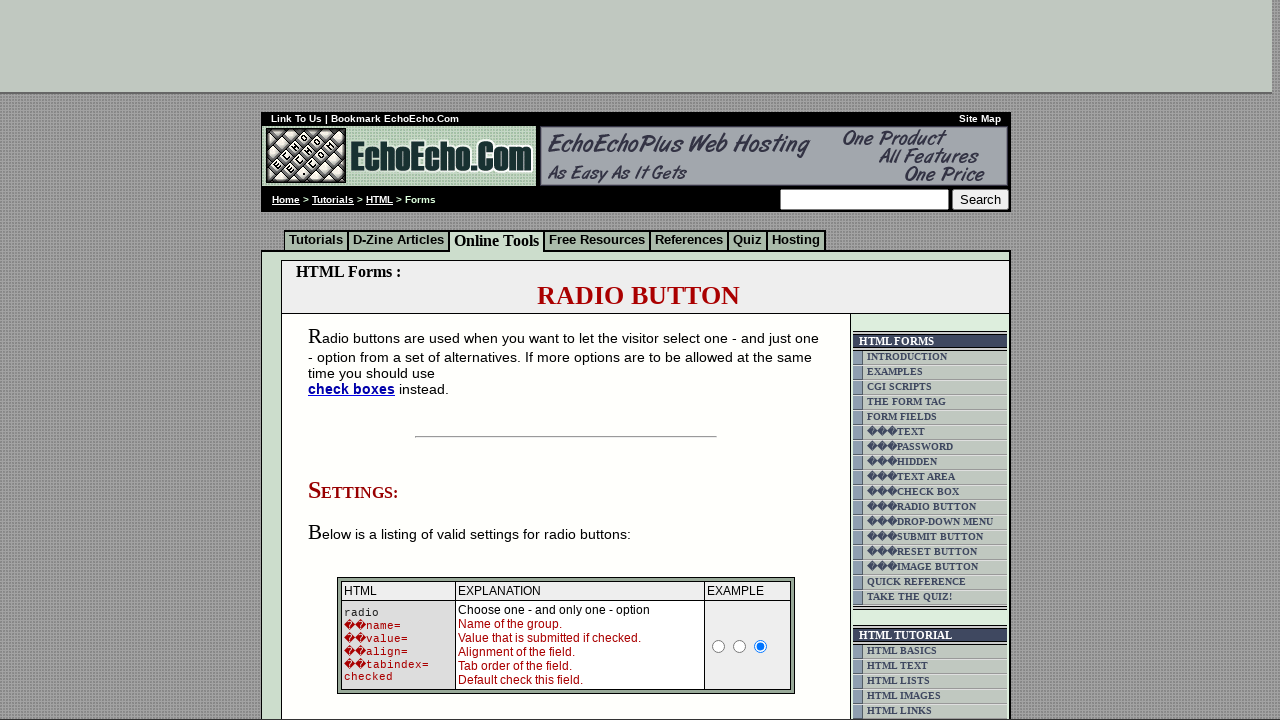

Located all radio buttons in group2
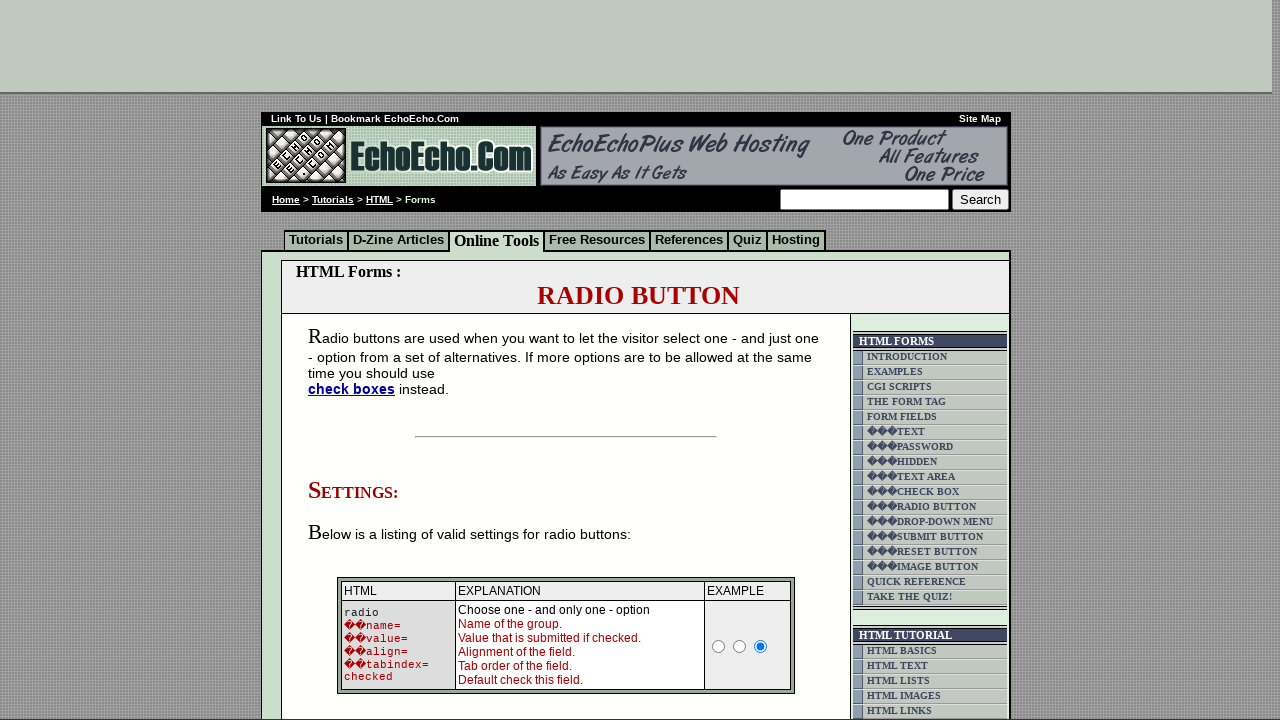

Retrieved count of group1 radio buttons: 3
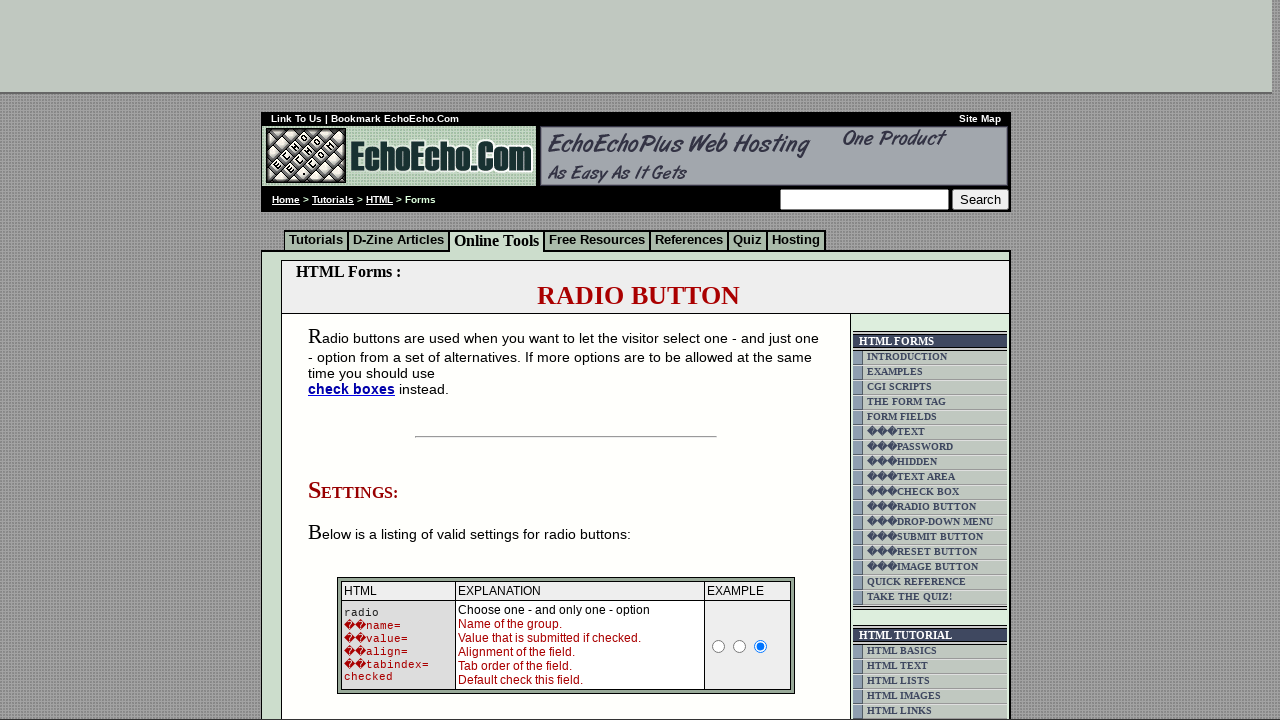

Clicked radio button at index 0 in group1 at (356, 360) on input[name='group1'] >> nth=0
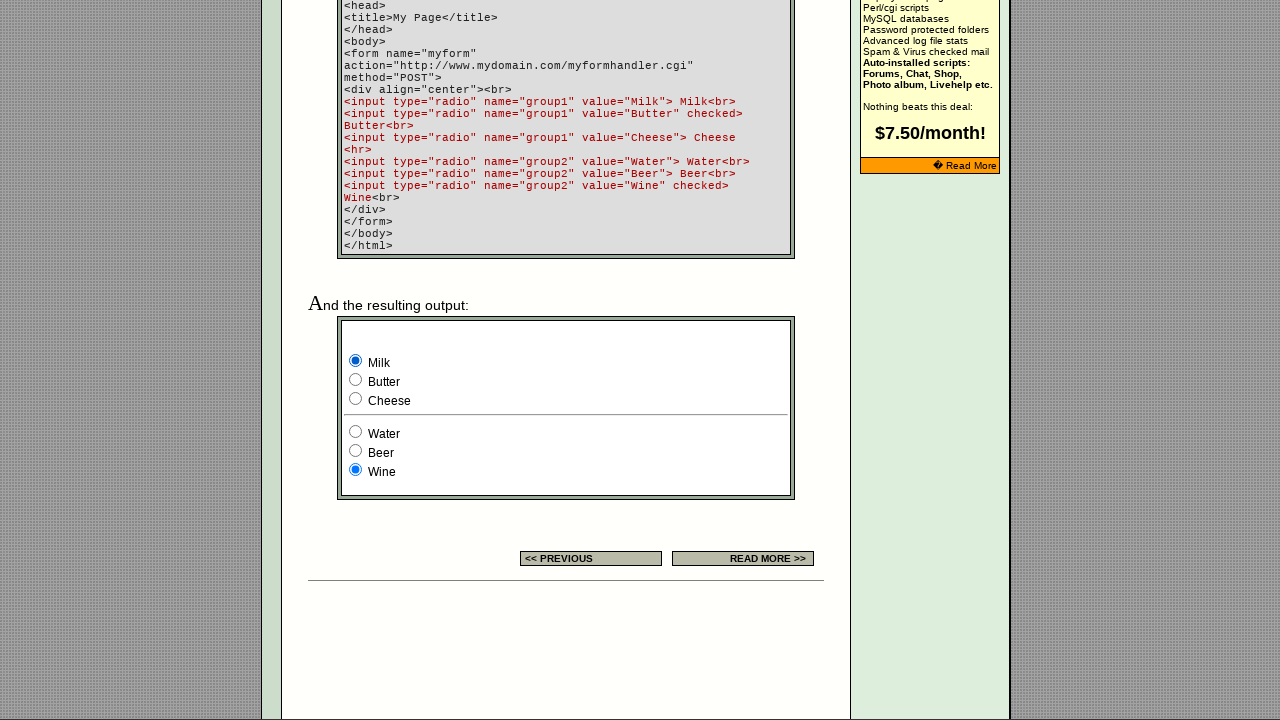

Clicked radio button at index 0 in group2 at (356, 432) on input[name='group2'] >> nth=0
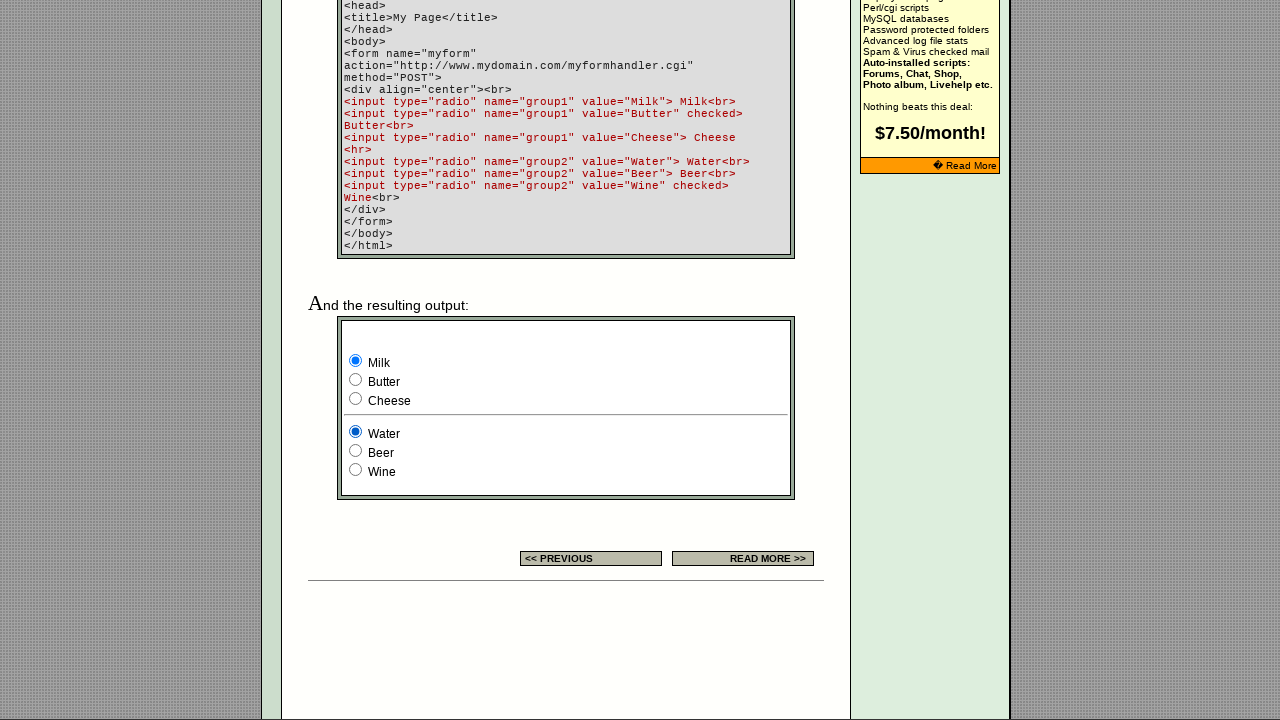

Waited 1 second to observe radio button selection at index 0
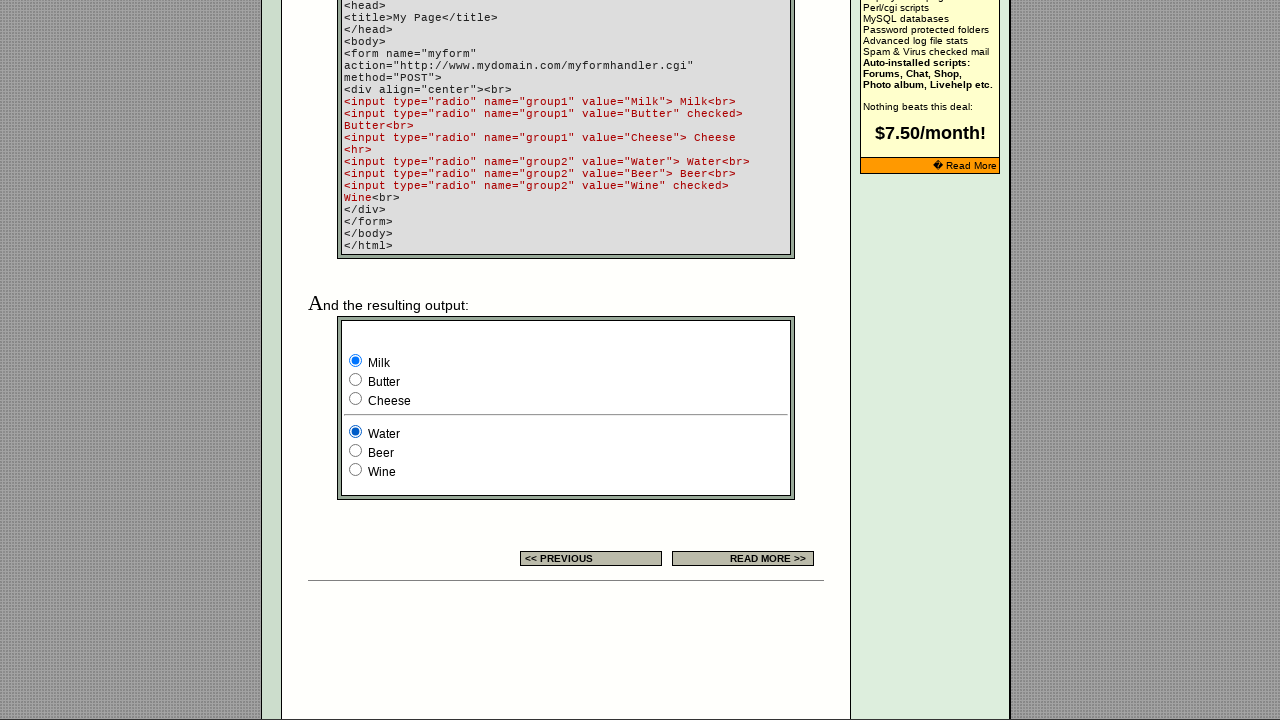

Clicked radio button at index 1 in group1 at (356, 380) on input[name='group1'] >> nth=1
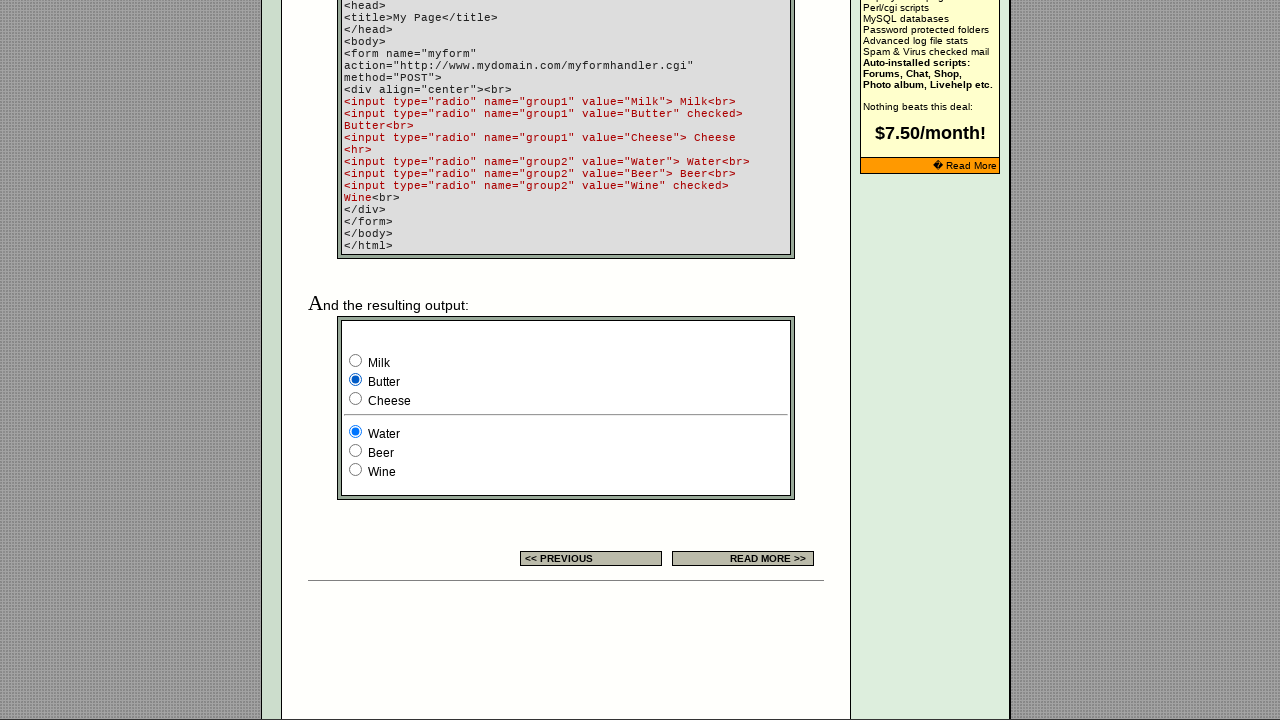

Clicked radio button at index 1 in group2 at (356, 450) on input[name='group2'] >> nth=1
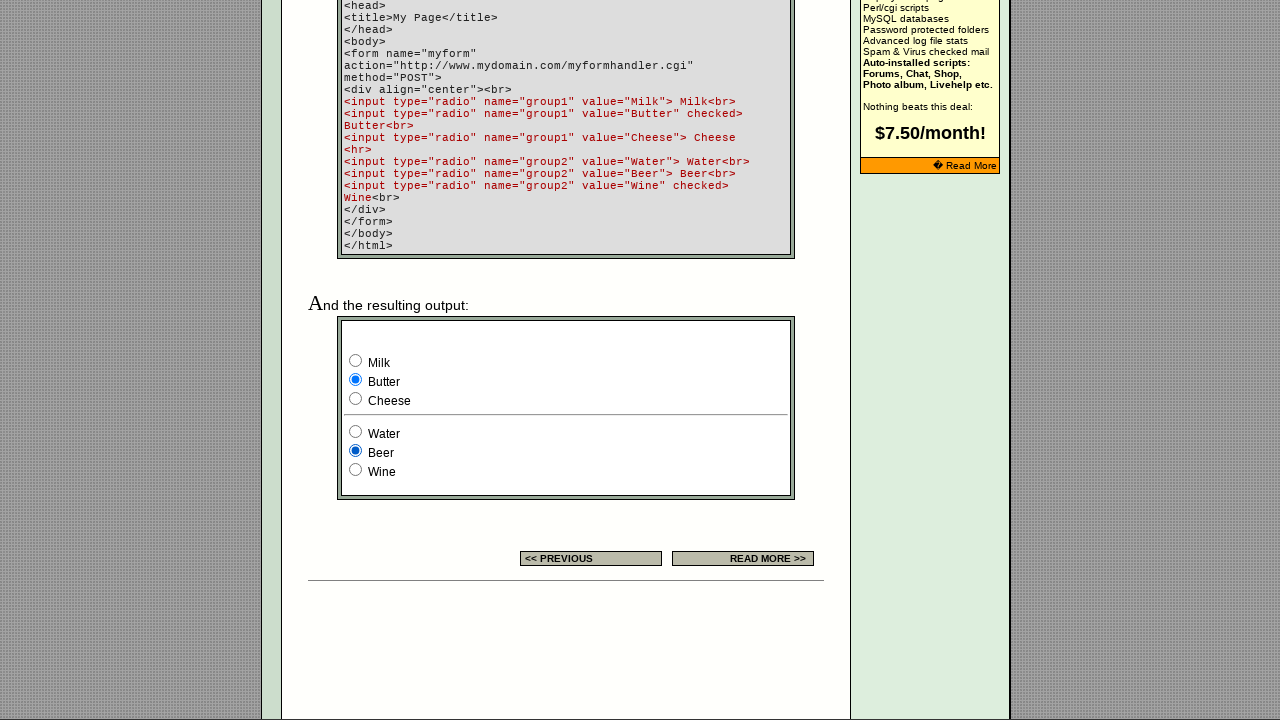

Waited 1 second to observe radio button selection at index 1
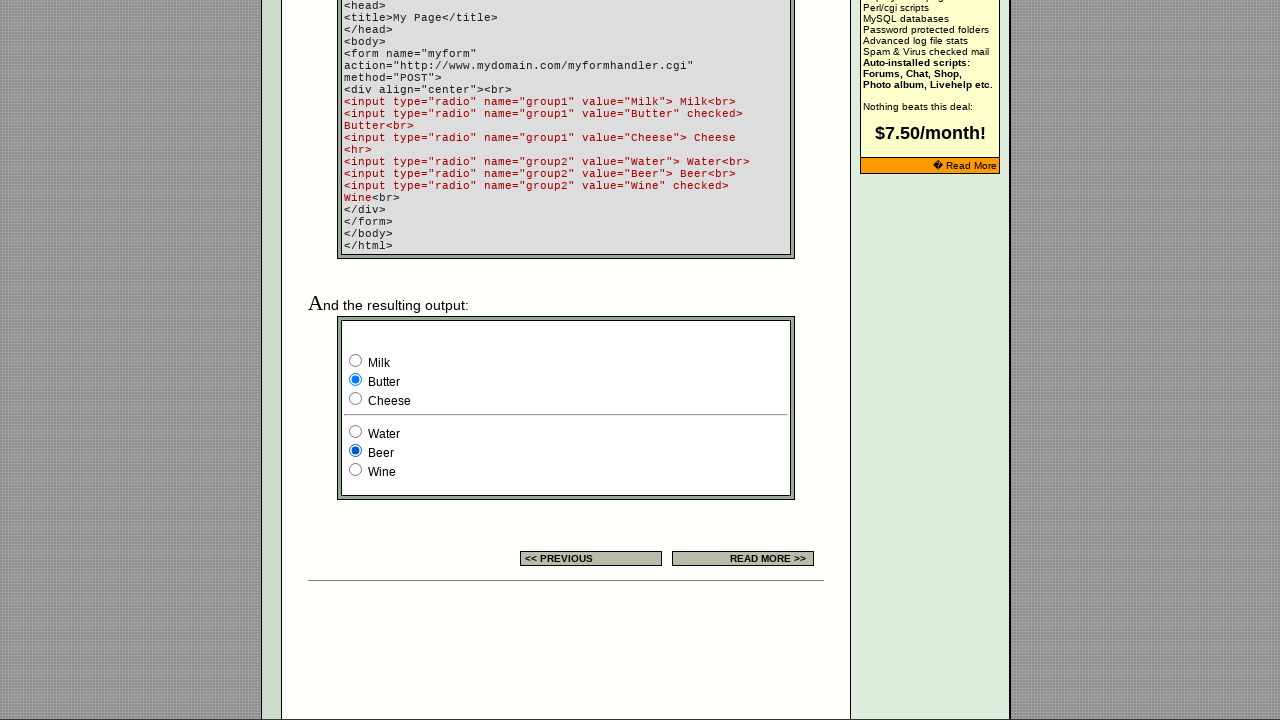

Clicked radio button at index 2 in group1 at (356, 398) on input[name='group1'] >> nth=2
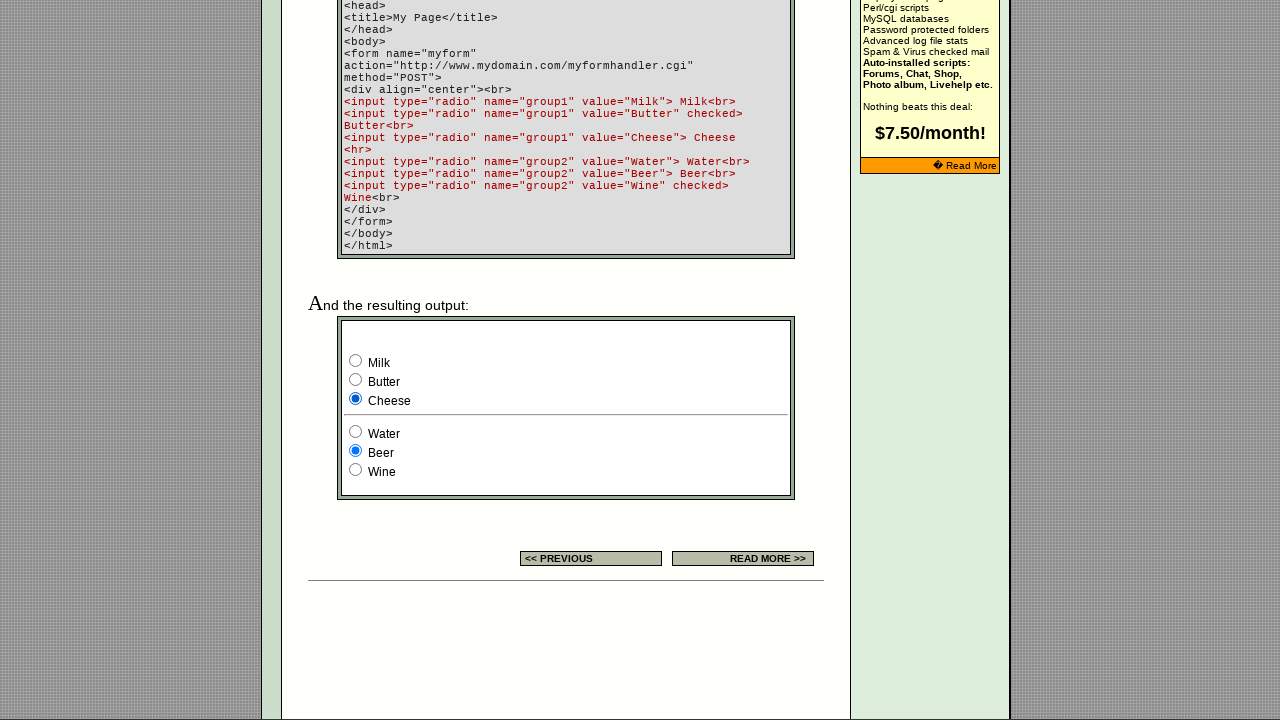

Clicked radio button at index 2 in group2 at (356, 470) on input[name='group2'] >> nth=2
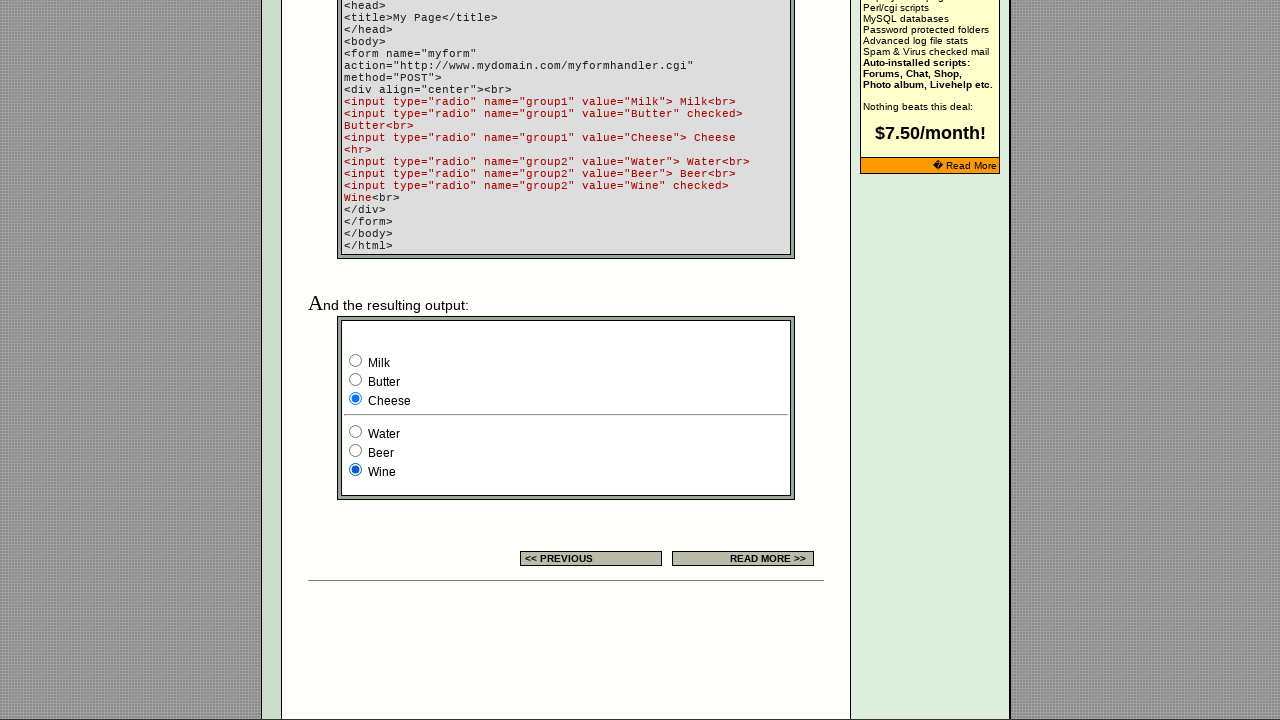

Waited 1 second to observe radio button selection at index 2
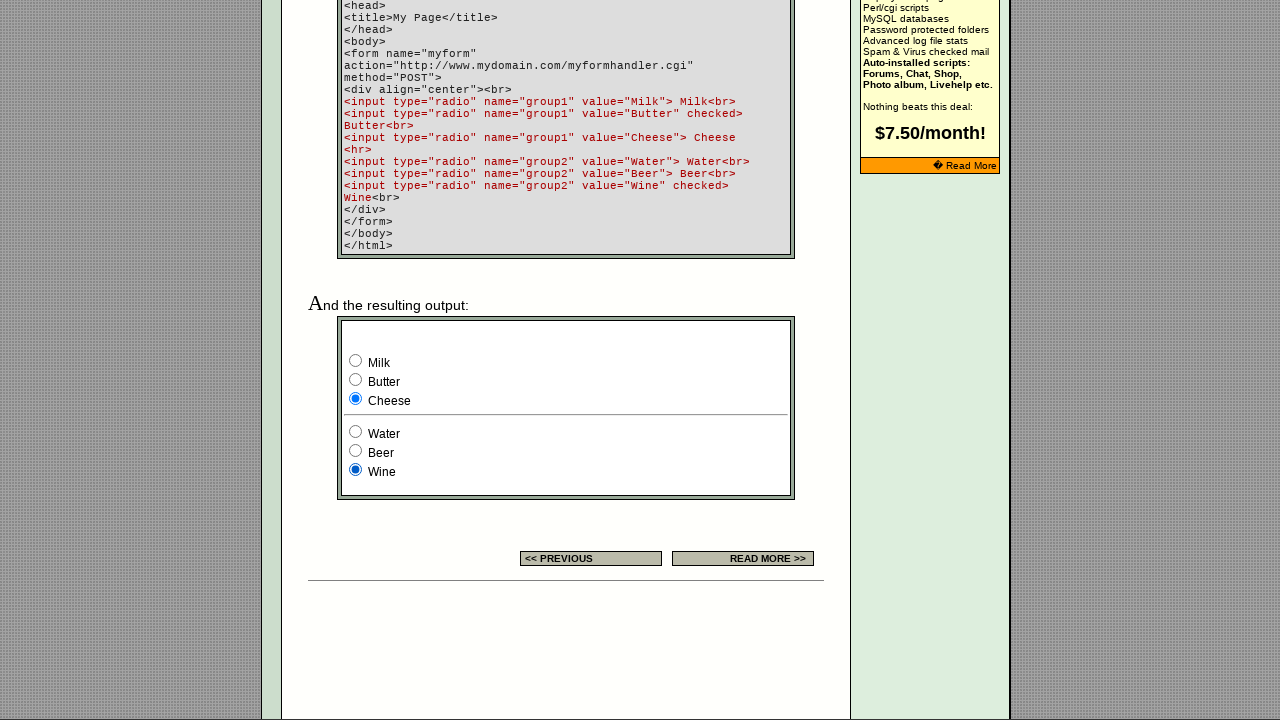

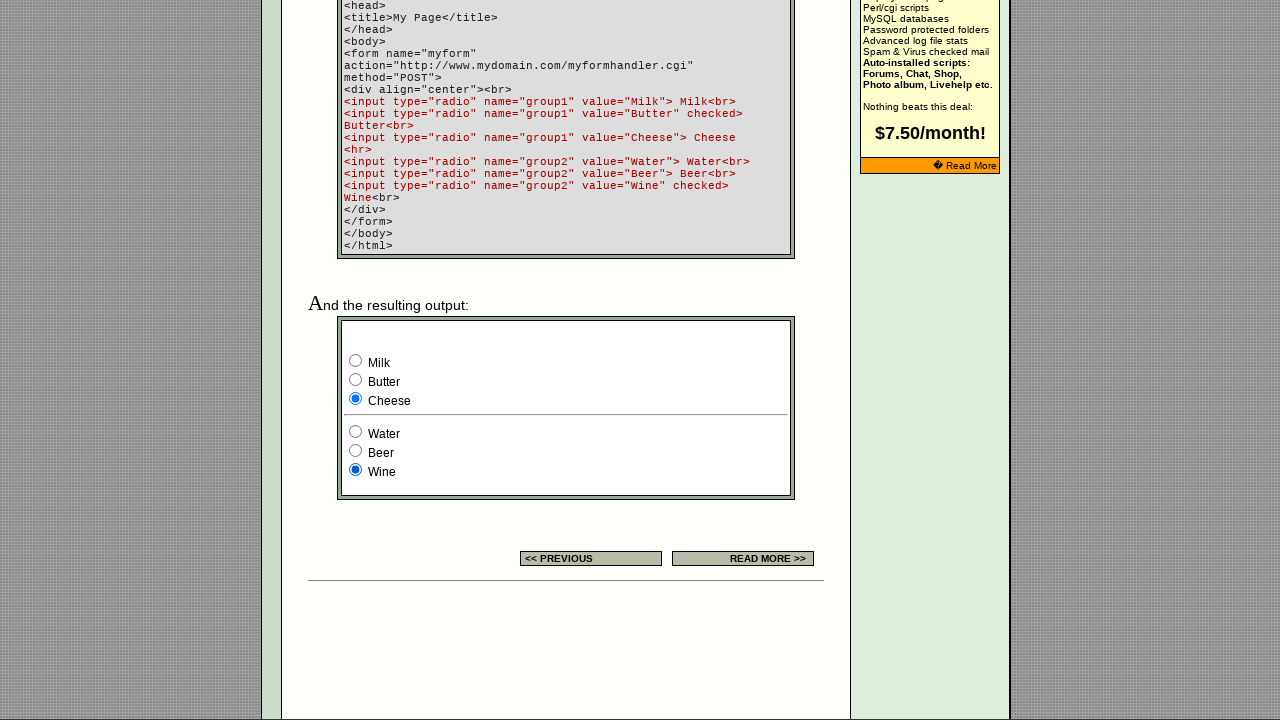